Tests that entering a number below 50 displays the correct error message "Number is too small"

Starting URL: https://kristinek.github.io/site/tasks/enter_a_number

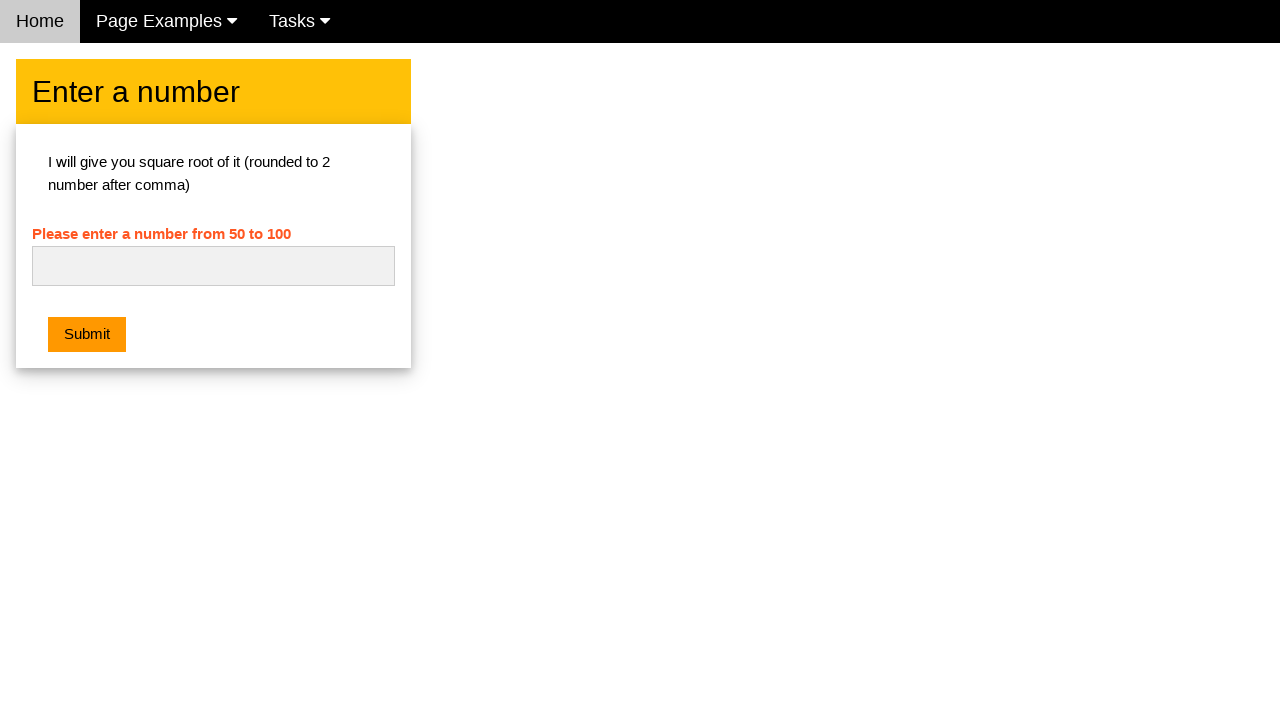

Navigated to the enter a number task page
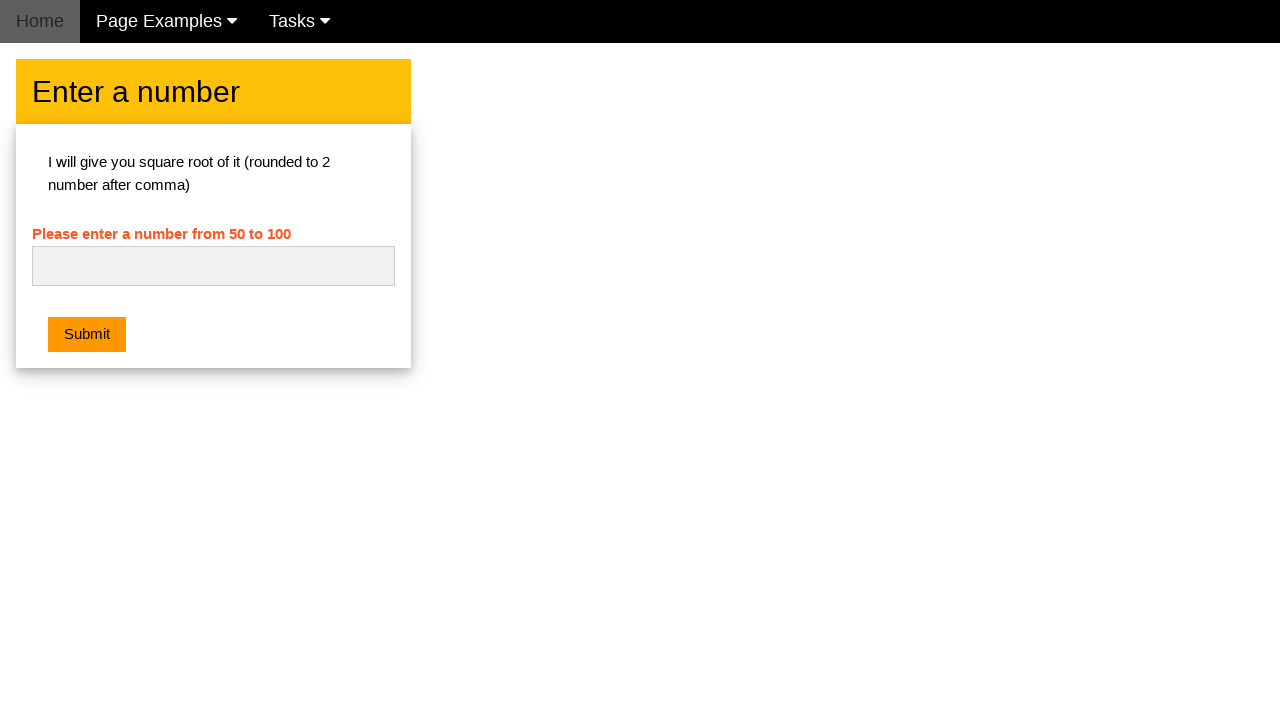

Filled number input field with '22' (below 50) on #numb
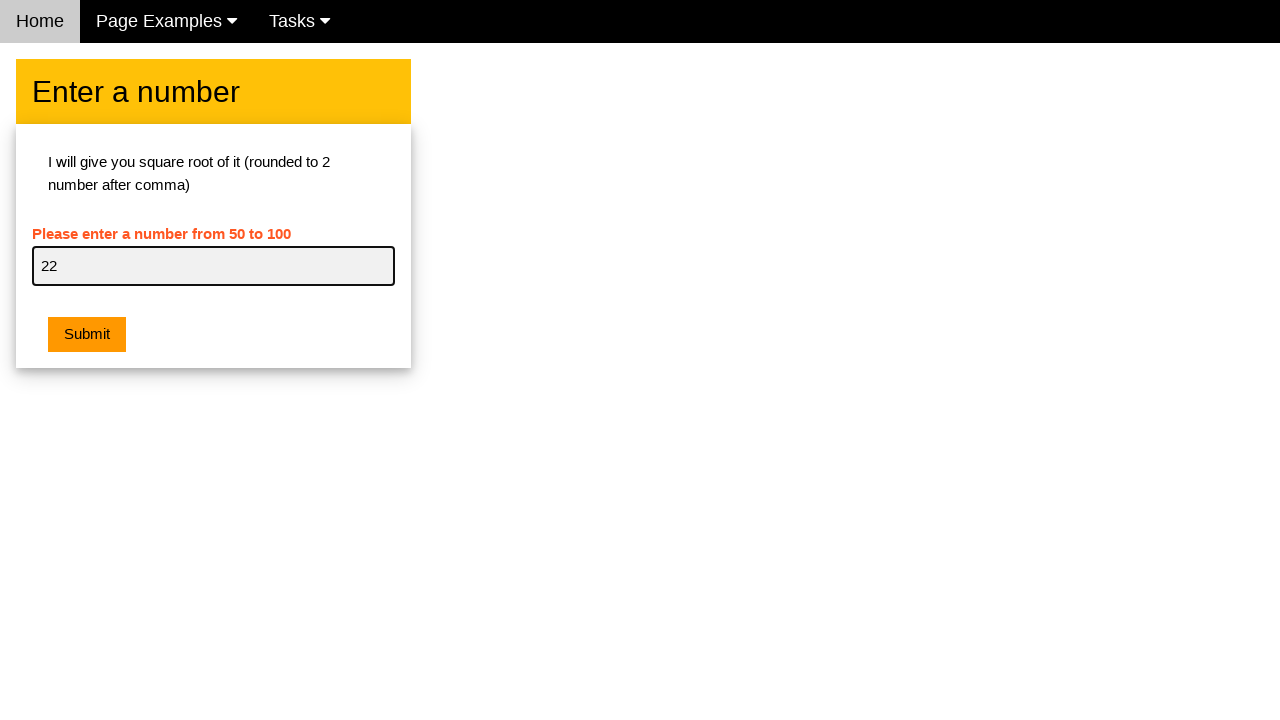

Clicked submit button at (87, 335) on .w3-btn
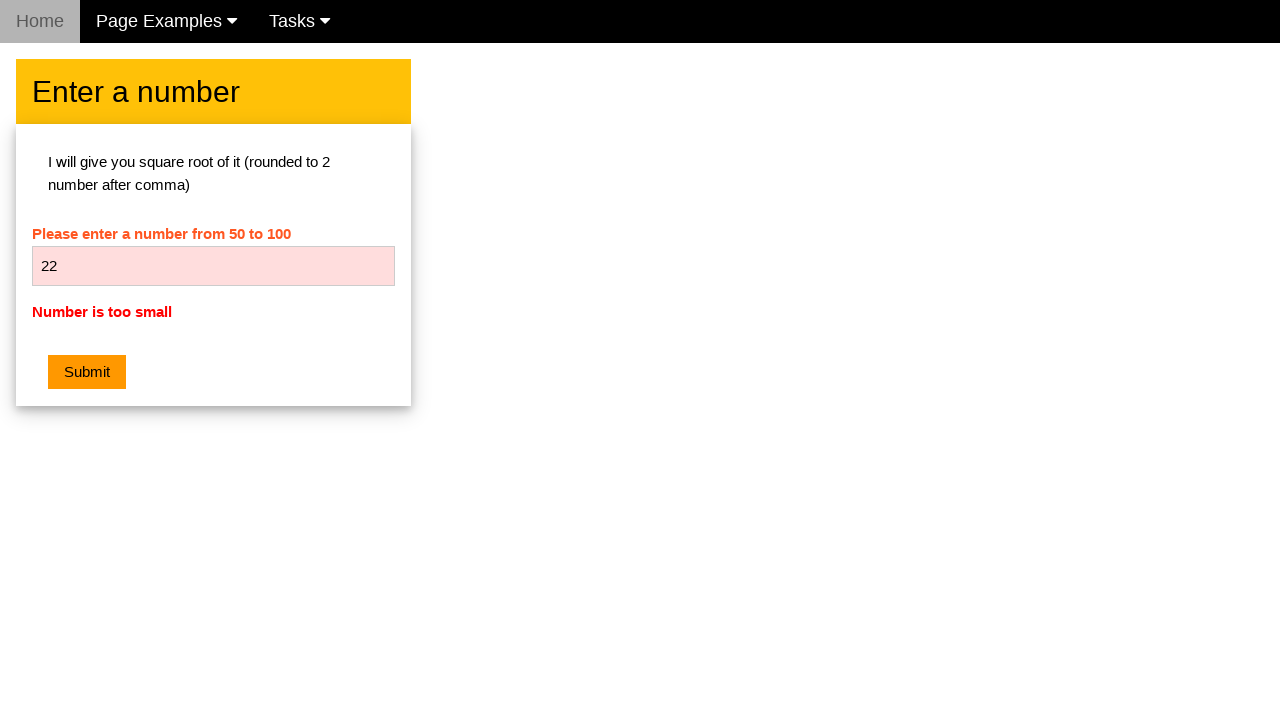

Error message element loaded
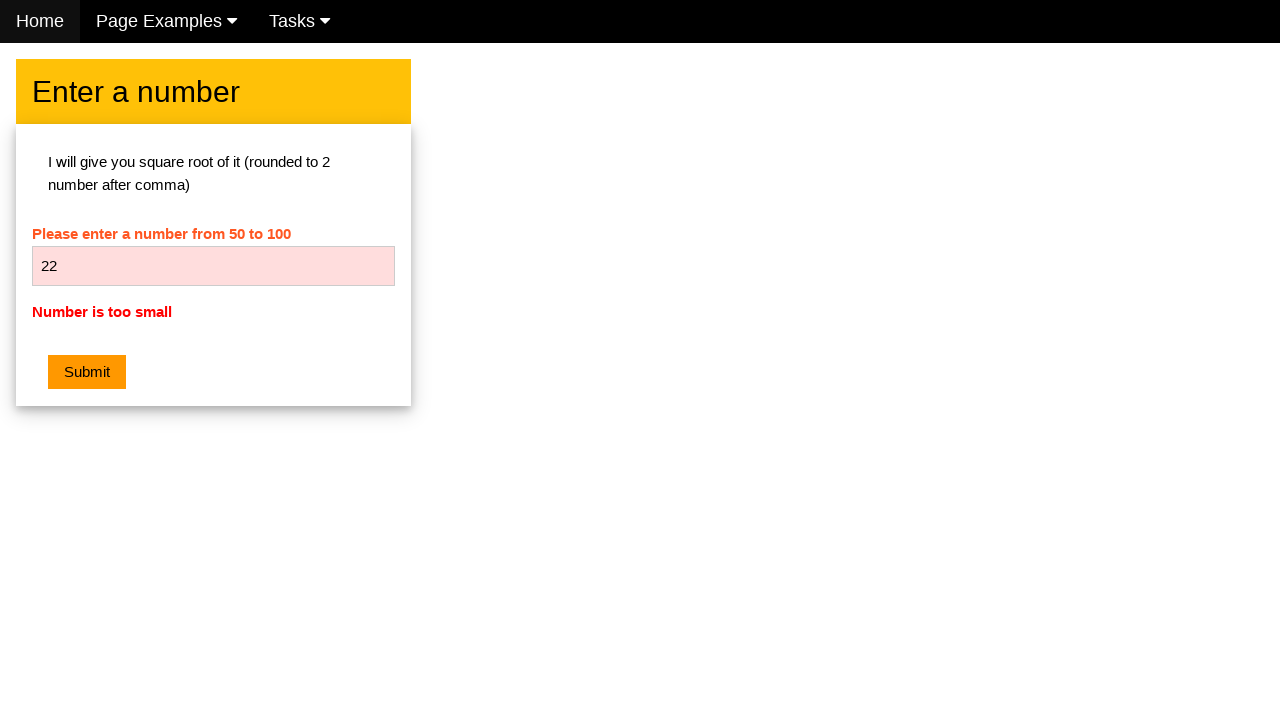

Retrieved error message text
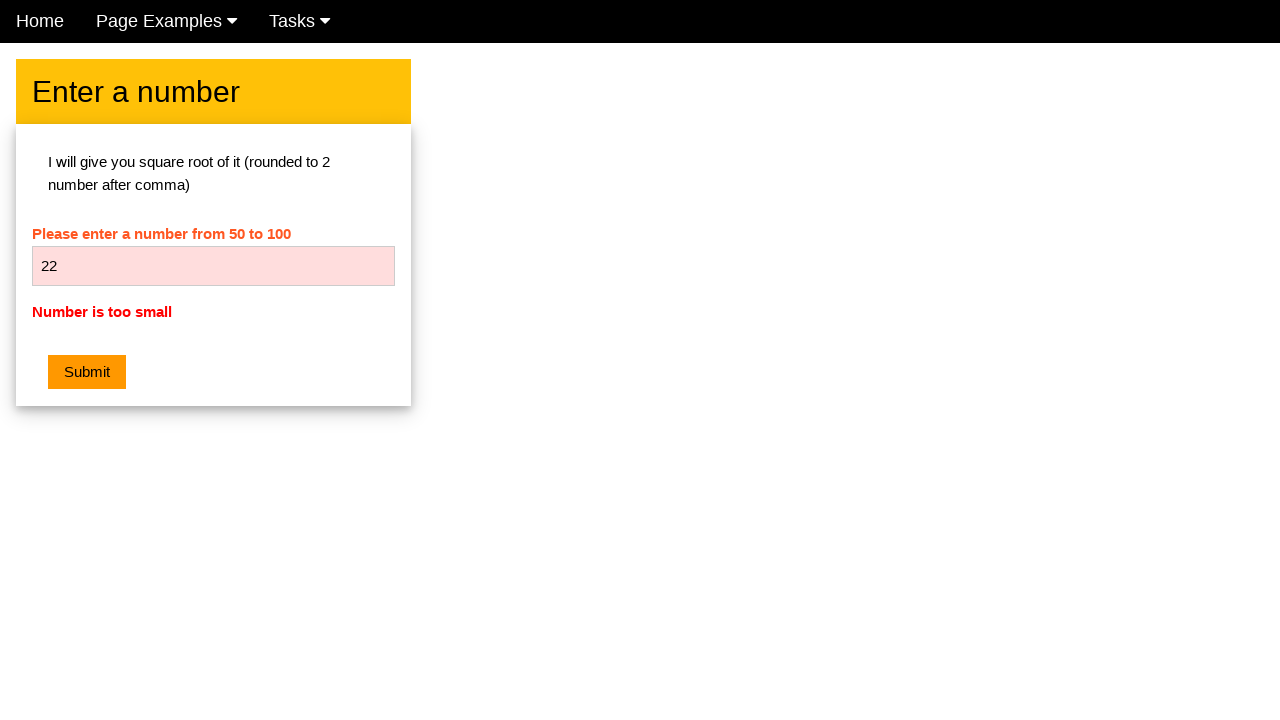

Asserted that error message equals 'Number is too small'
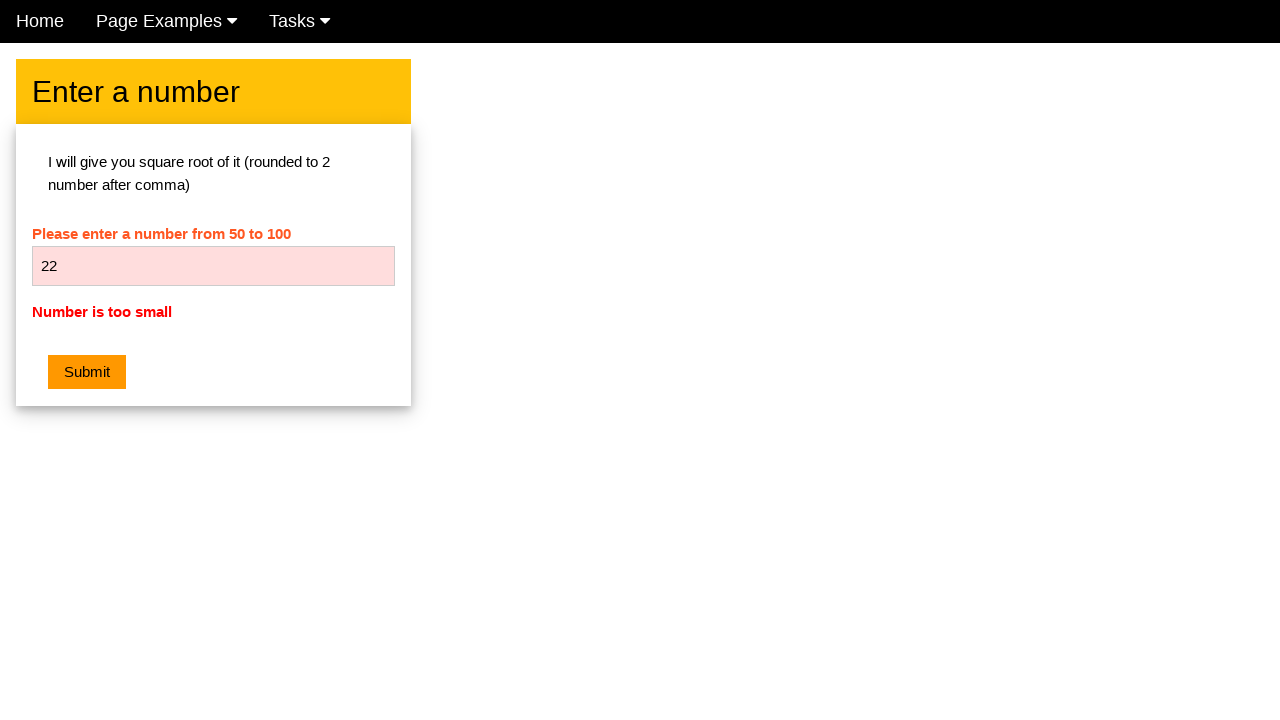

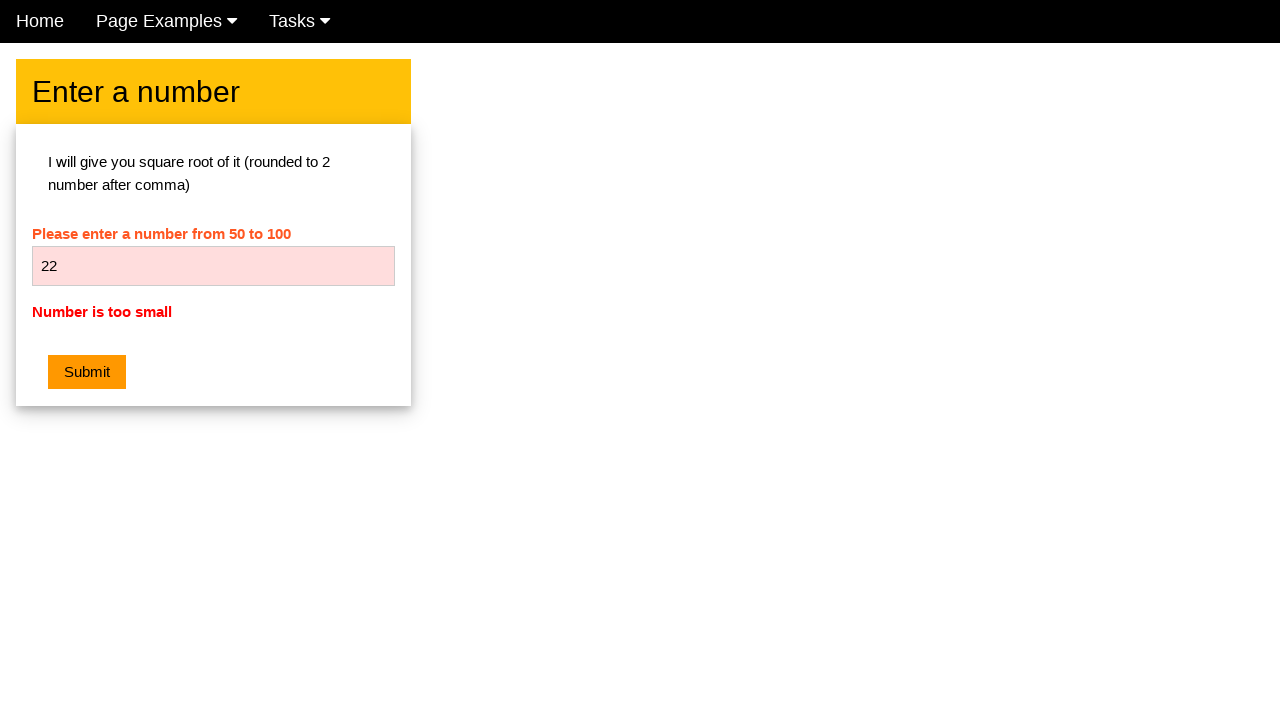